Navigates to Thuraya billing services page multiple times to verify repeated page navigation functionality.

Starting URL: https://services.thuraya.com/Bills/index.jsp

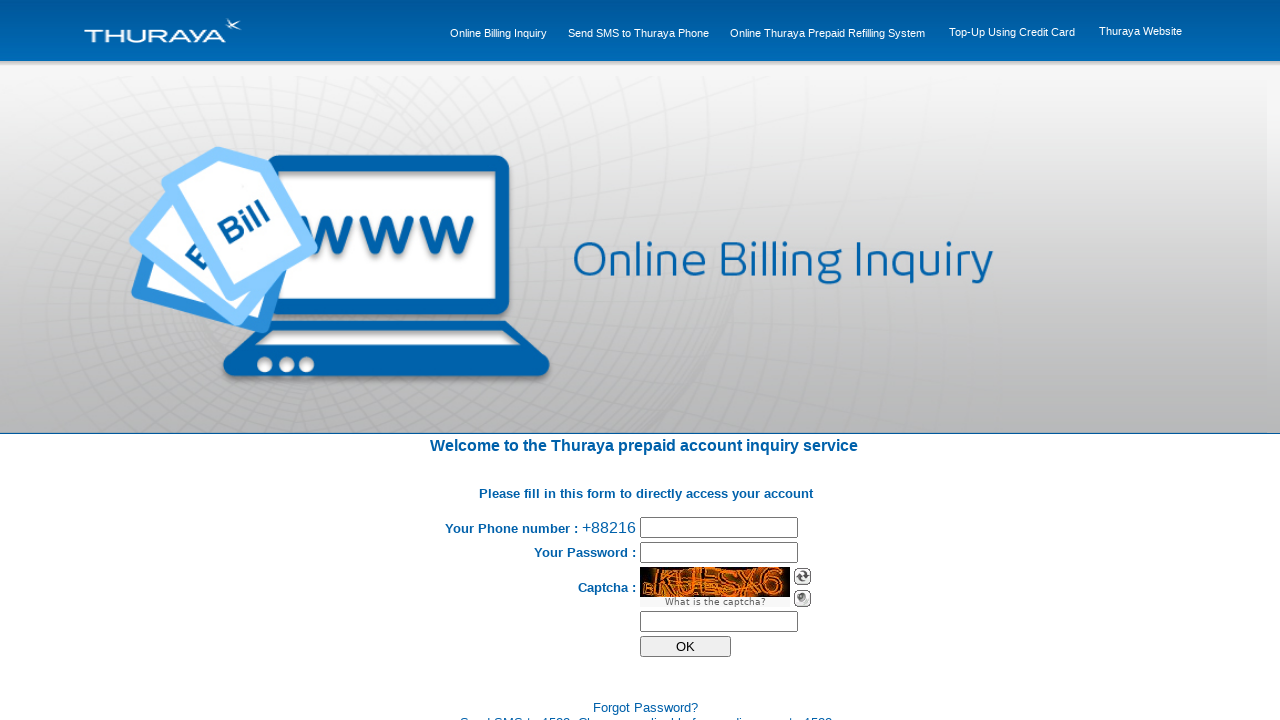

Initial page load completed (domcontentloaded)
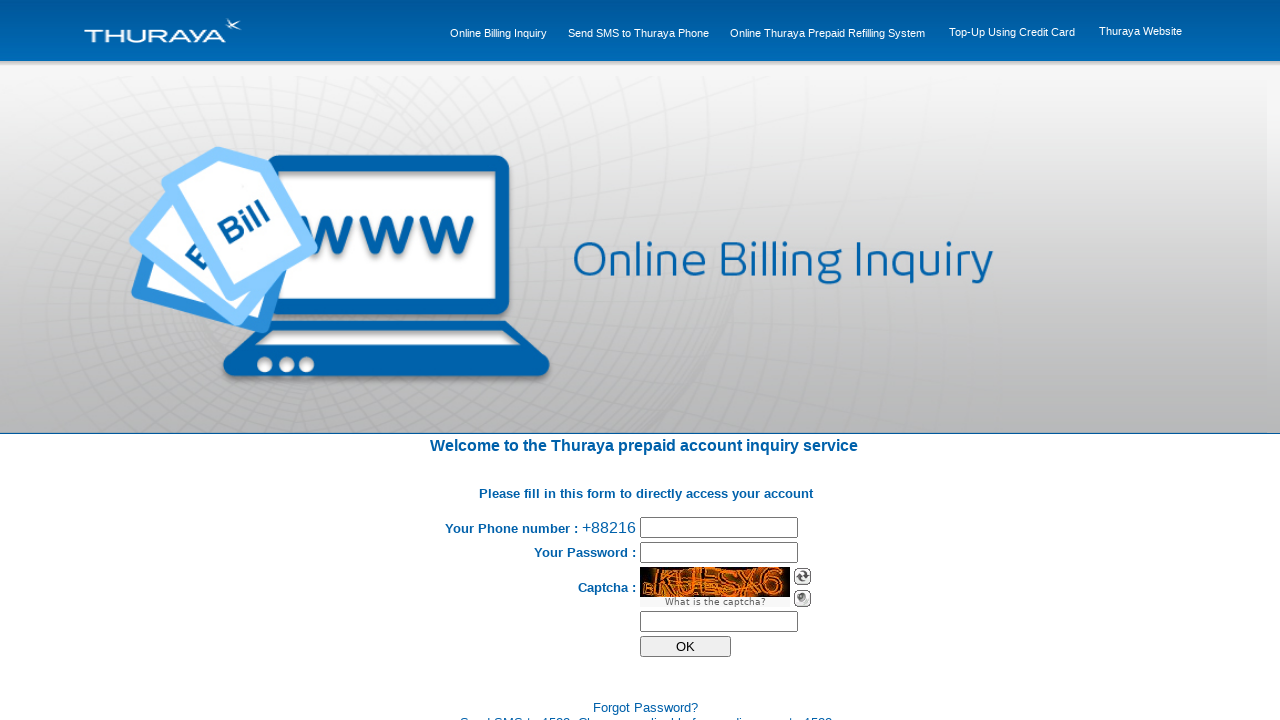

Navigated to Thuraya billing services page (second time)
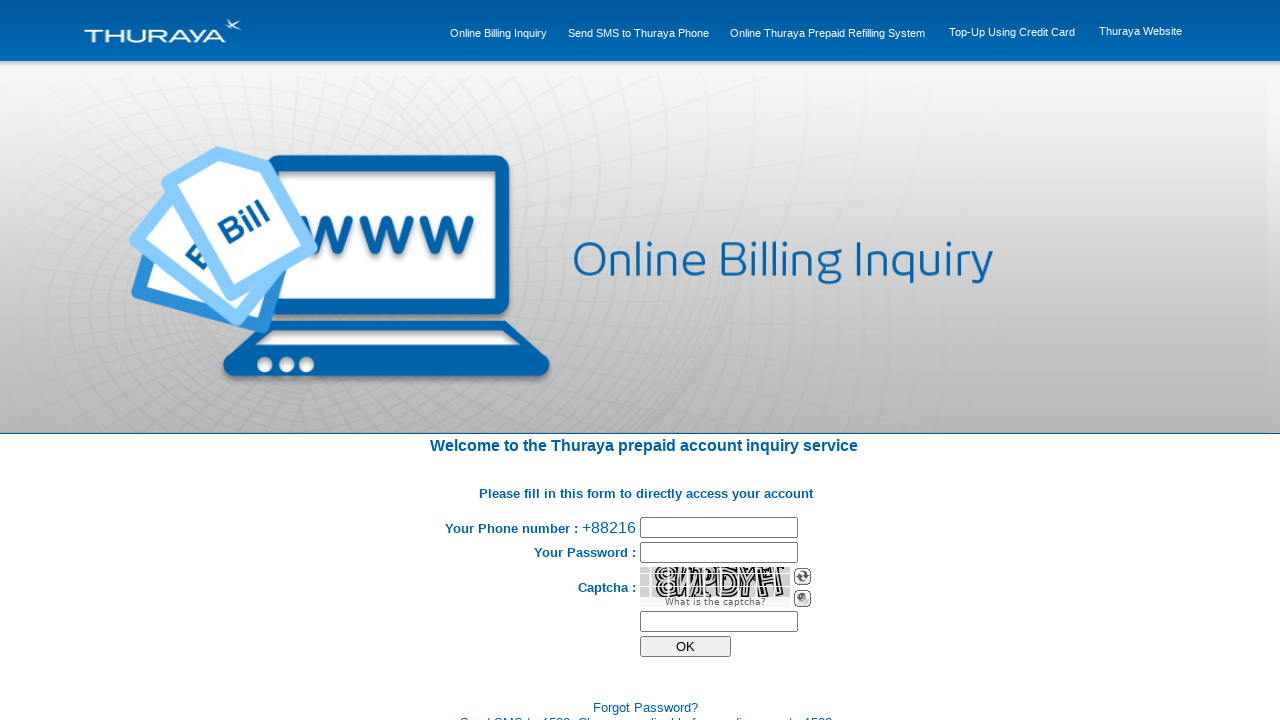

Second page load completed (domcontentloaded)
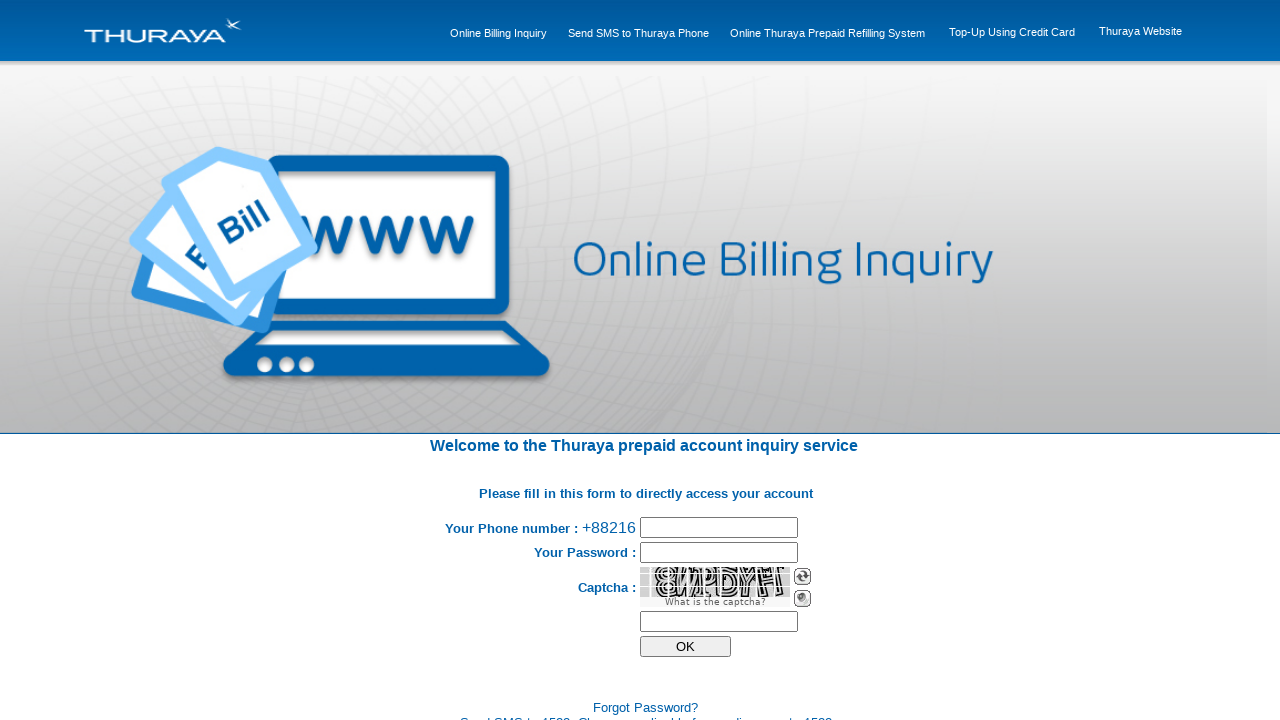

Navigated to Thuraya billing services page (third time)
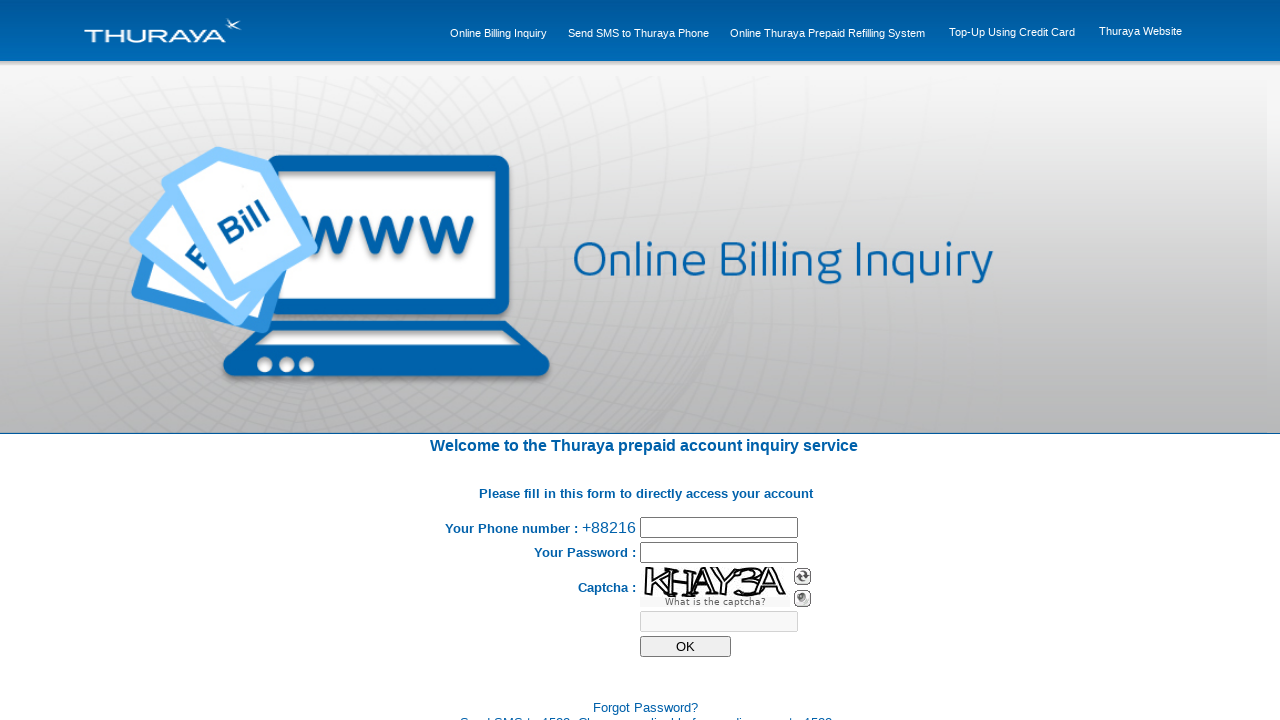

Third page load completed (domcontentloaded)
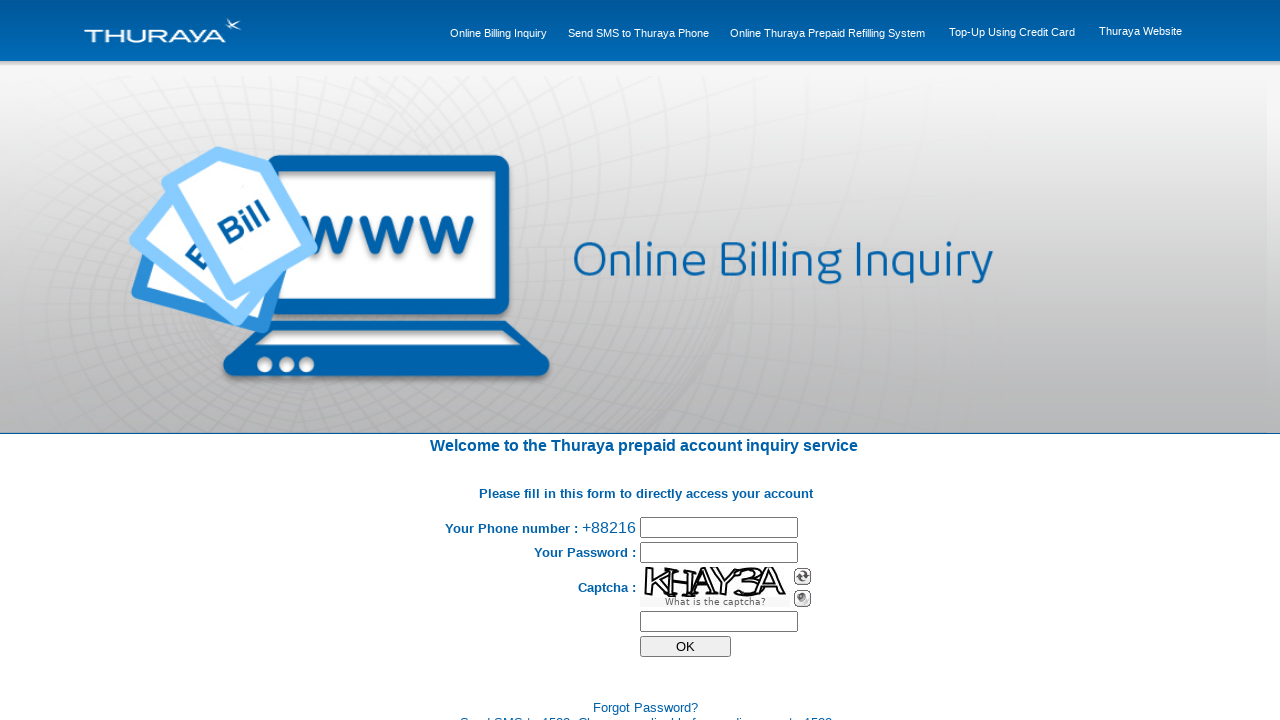

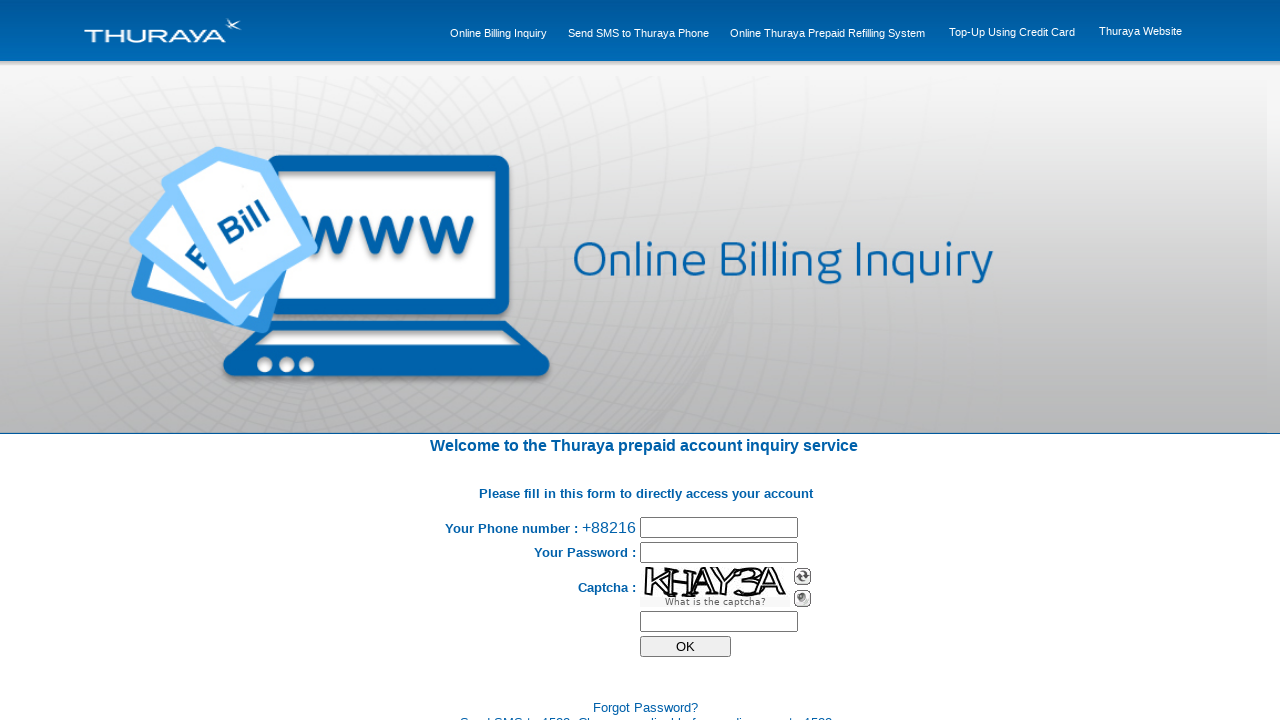